Tests that the textarea field accepts and displays a test value correctly

Starting URL: https://testpages.herokuapp.com/styled/basic-html-form-test.html

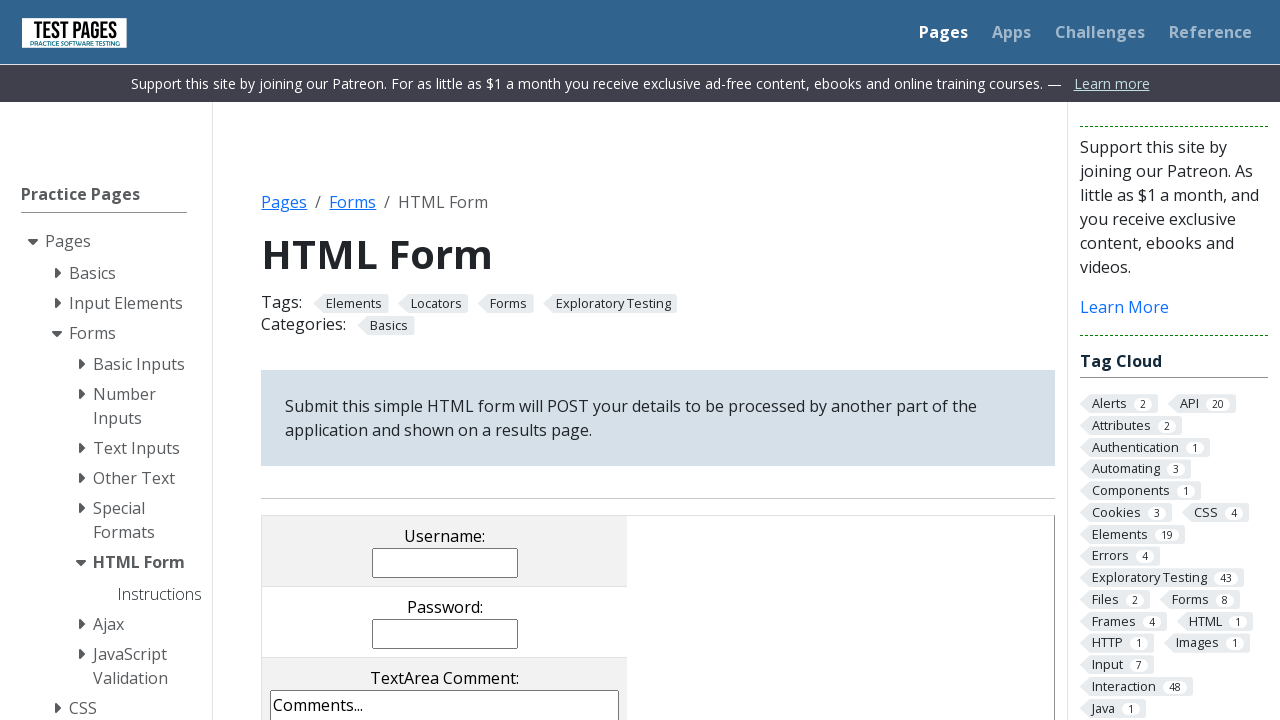

Navigated to basic HTML form test page
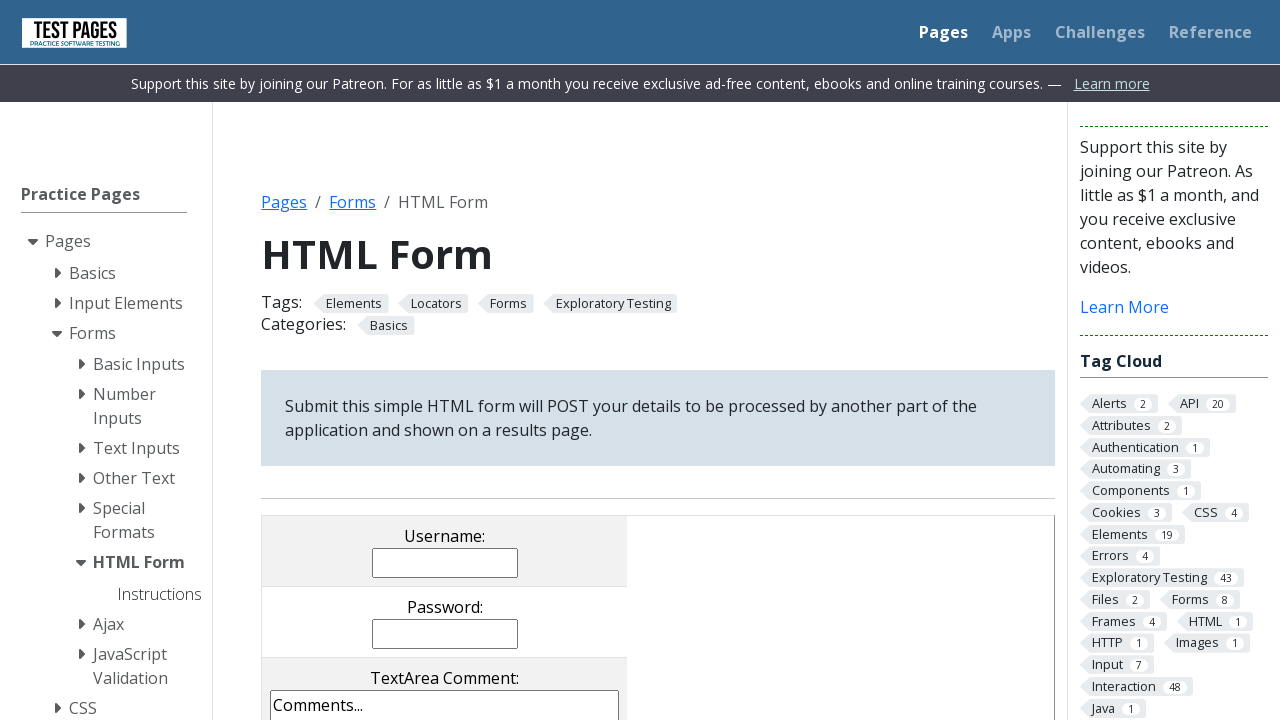

Located textarea field with name 'comments'
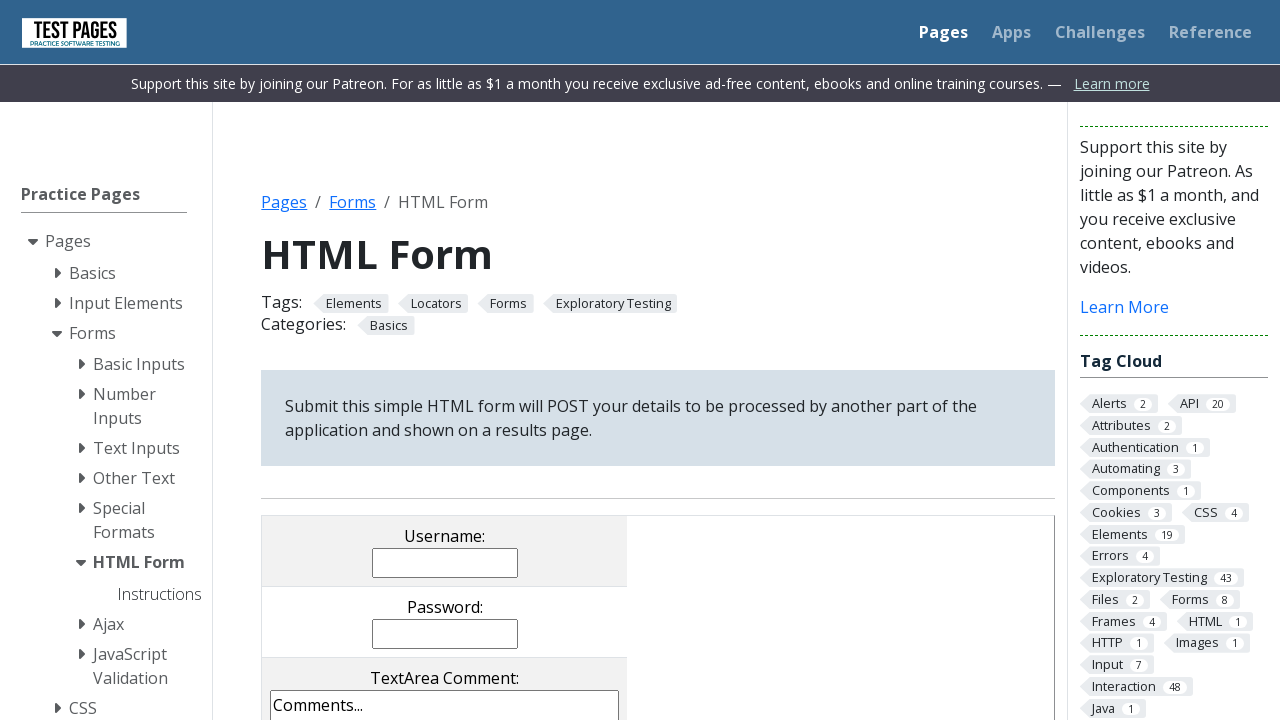

Textarea field became visible
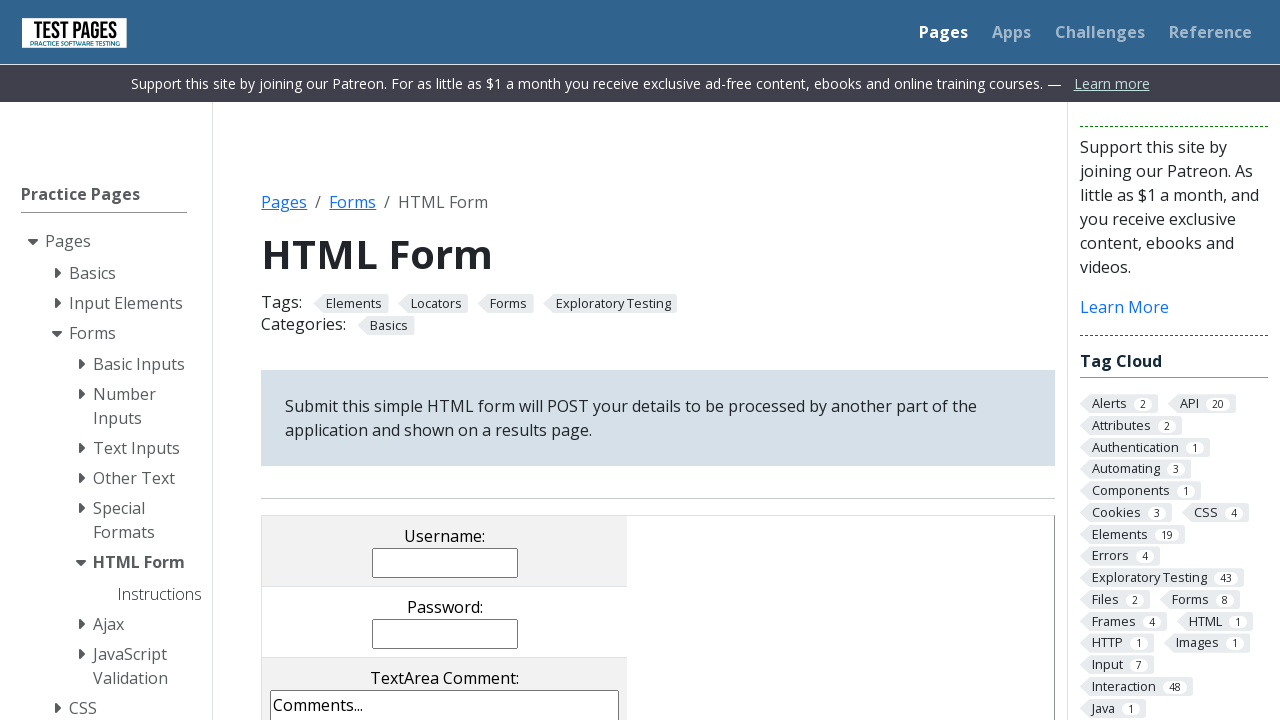

Cleared textarea field on xpath=//textarea[@name='comments']
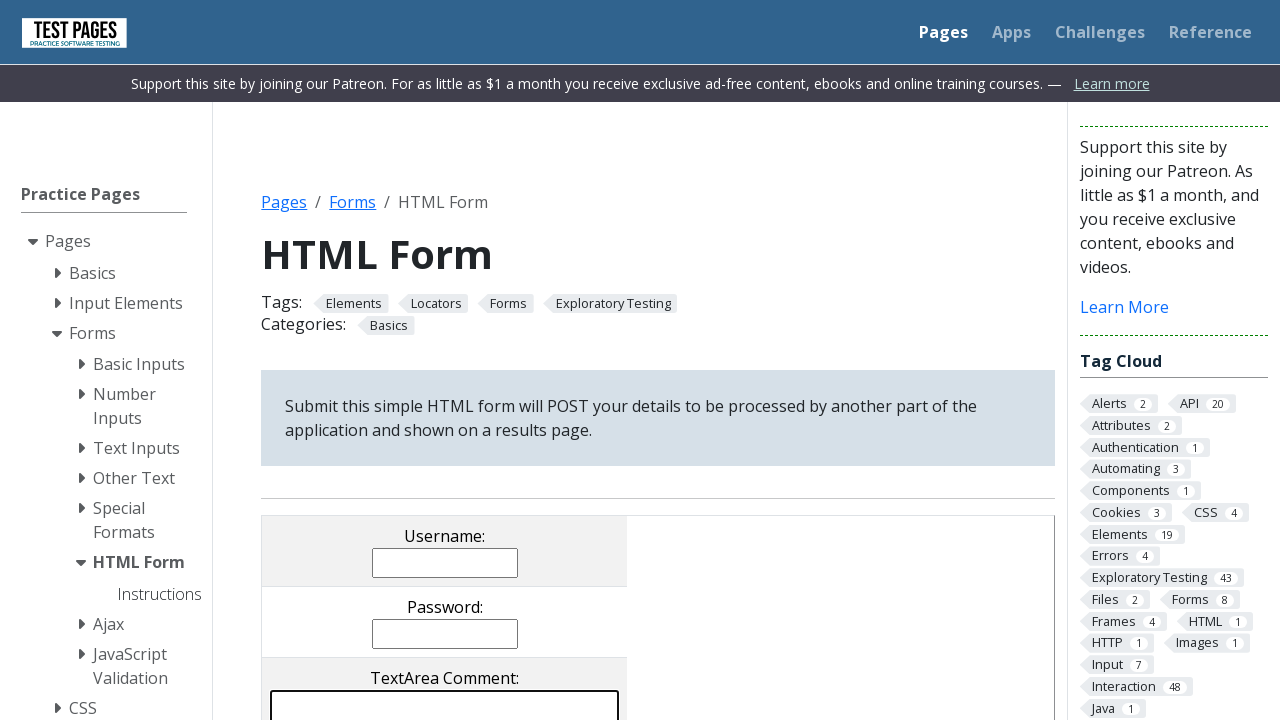

Filled textarea with test comment: 'This is a sample comment for testing purposes' on xpath=//textarea[@name='comments']
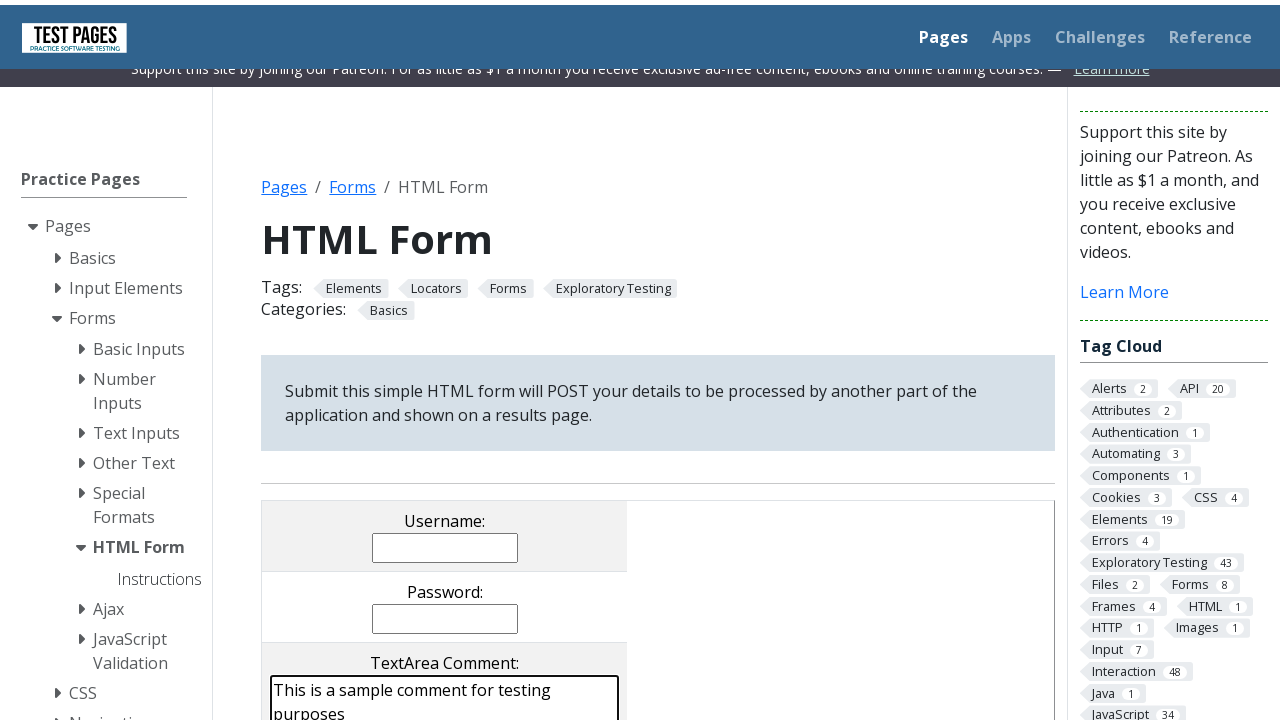

Verified textarea contains the expected test value
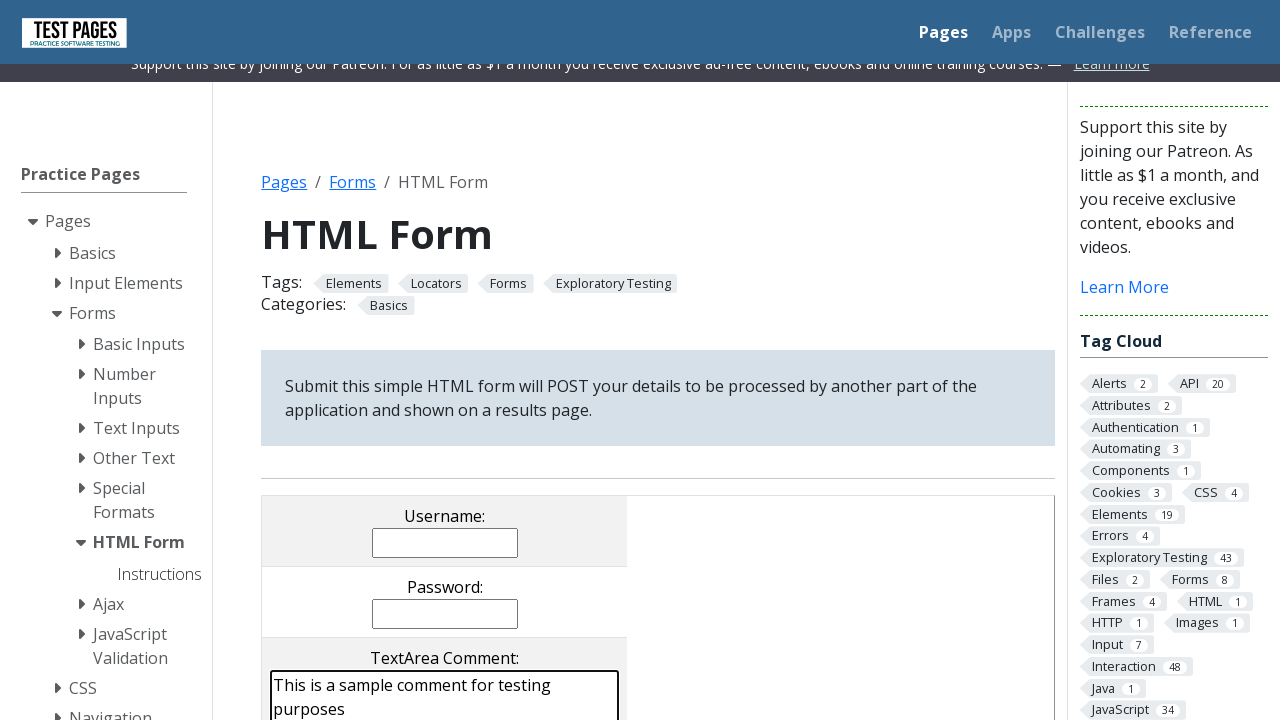

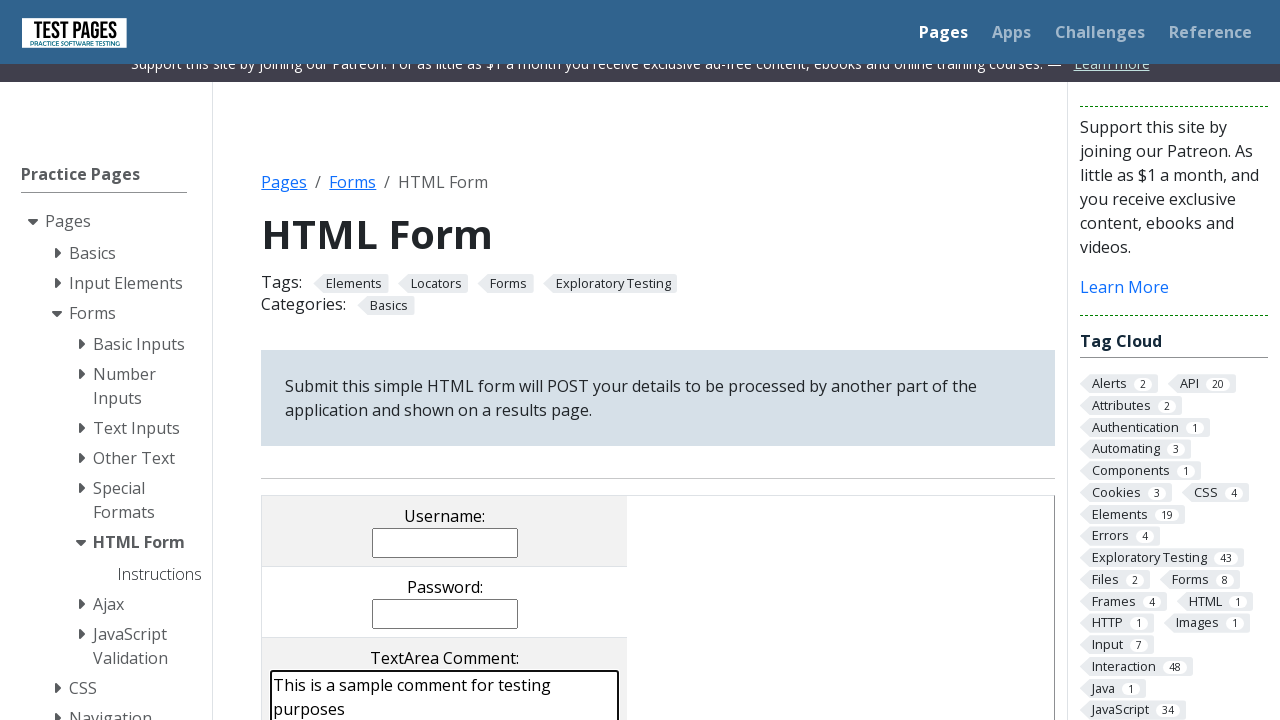